Tests double-click functionality by performing a double-click action on a button element

Starting URL: https://demoqa.com/buttons

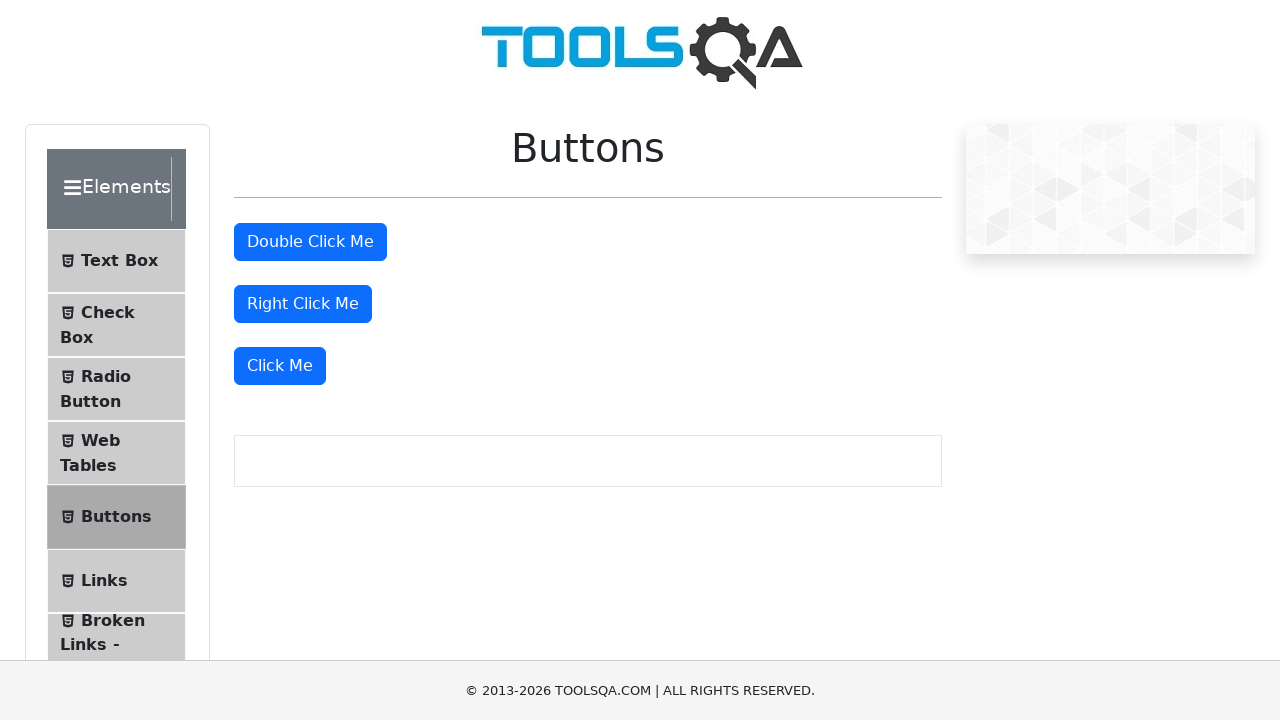

Navigated to https://demoqa.com/buttons
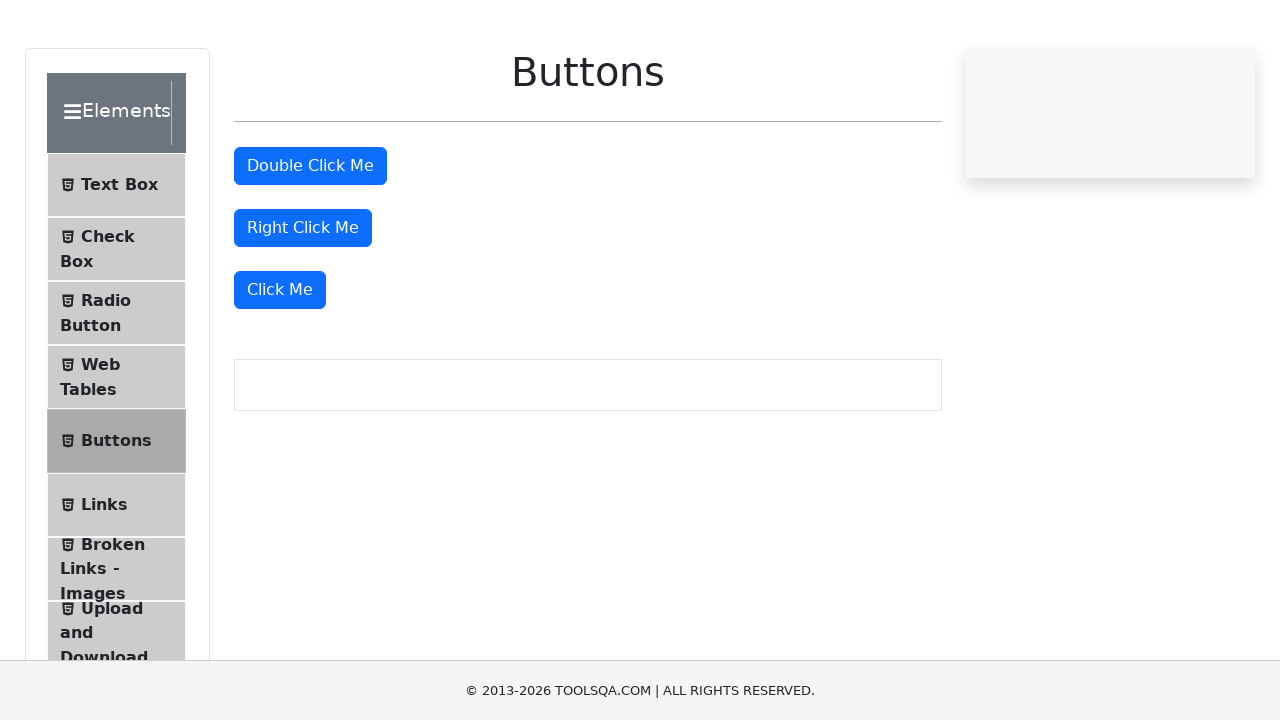

Double-clicked the double click button at (310, 242) on #doubleClickBtn
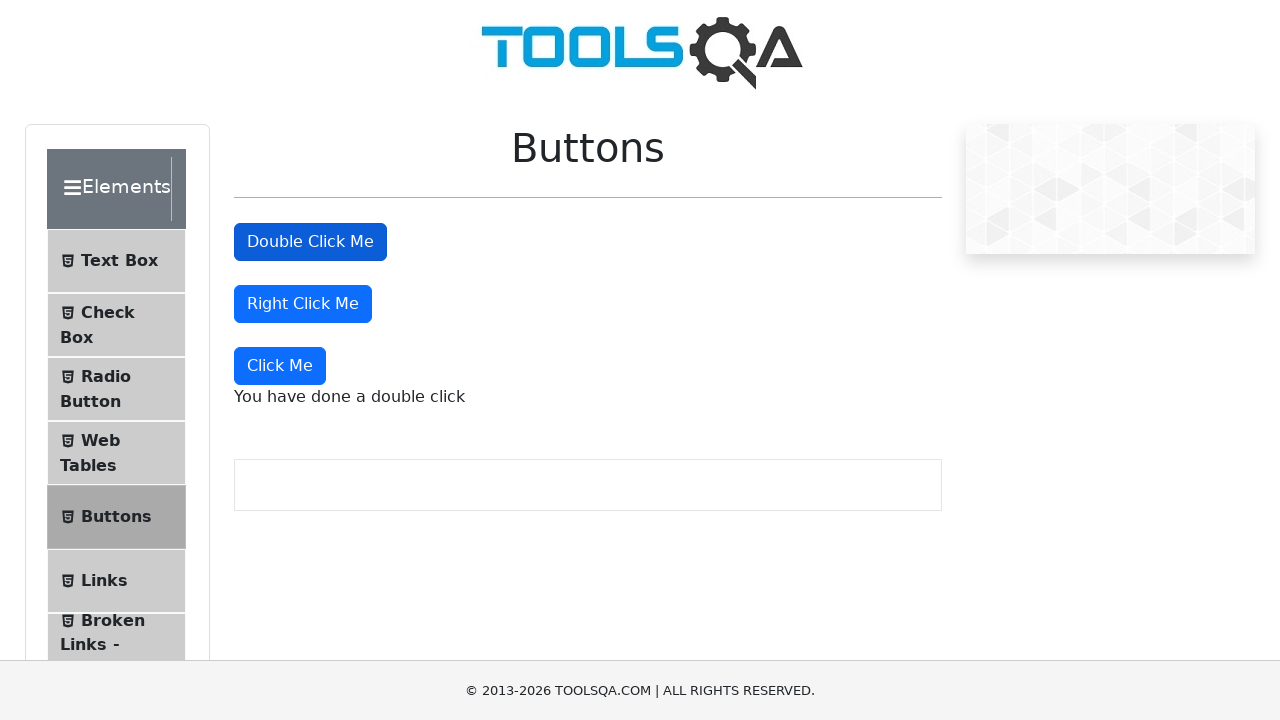

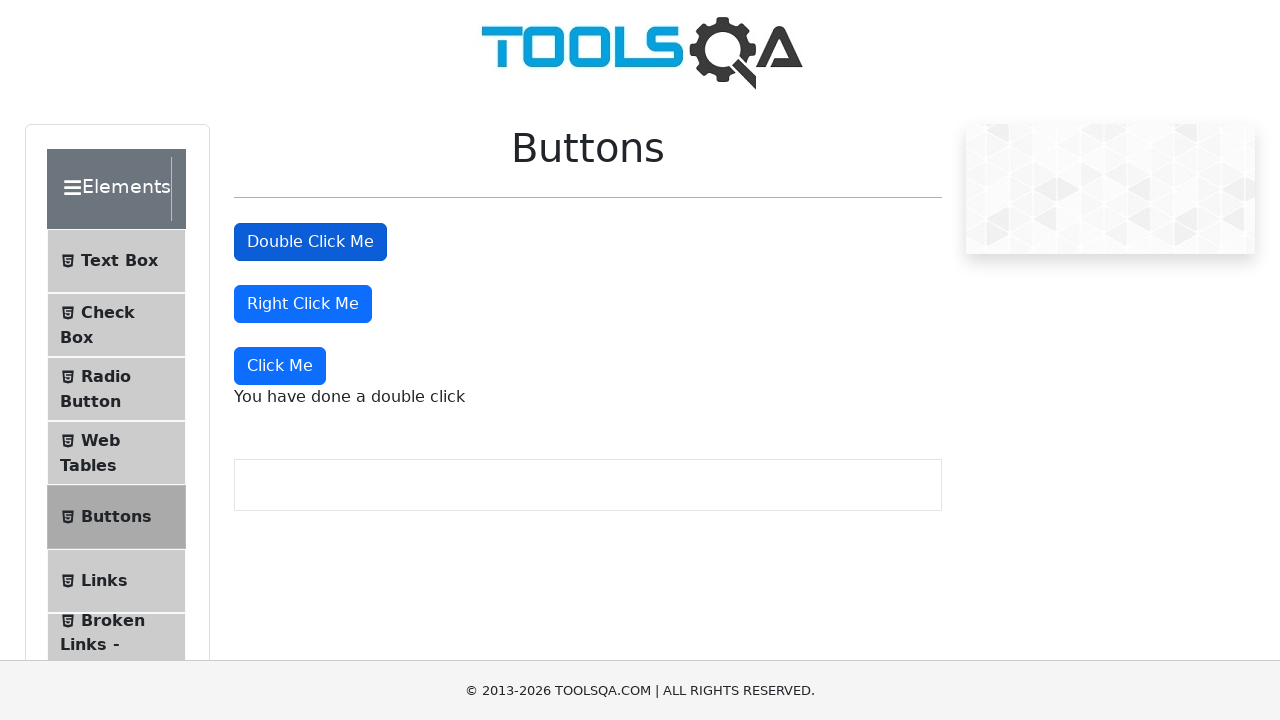